Tests the Rediff homepage by clicking on the "Sign in" link to verify navigation to the sign-in page

Starting URL: https://rediff.com

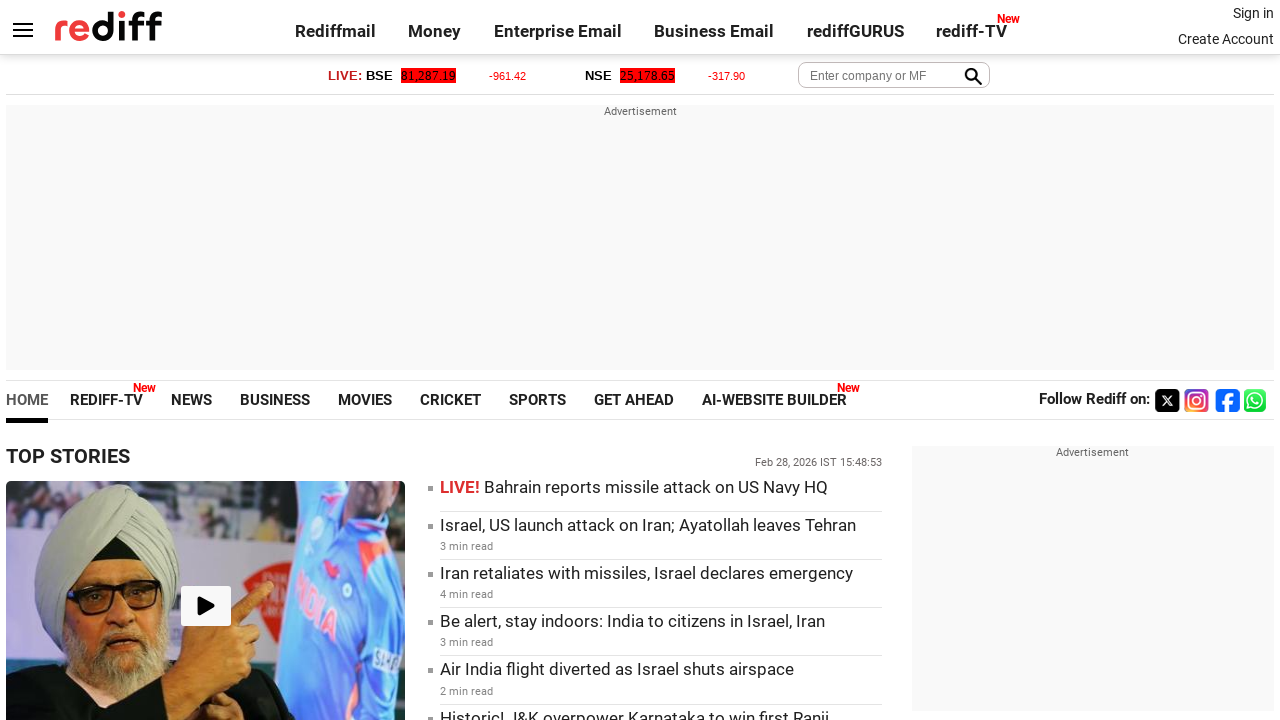

Clicked on the 'Sign in' link on Rediff homepage at (1253, 13) on xpath=//a[contains(text(),'Sign in')]
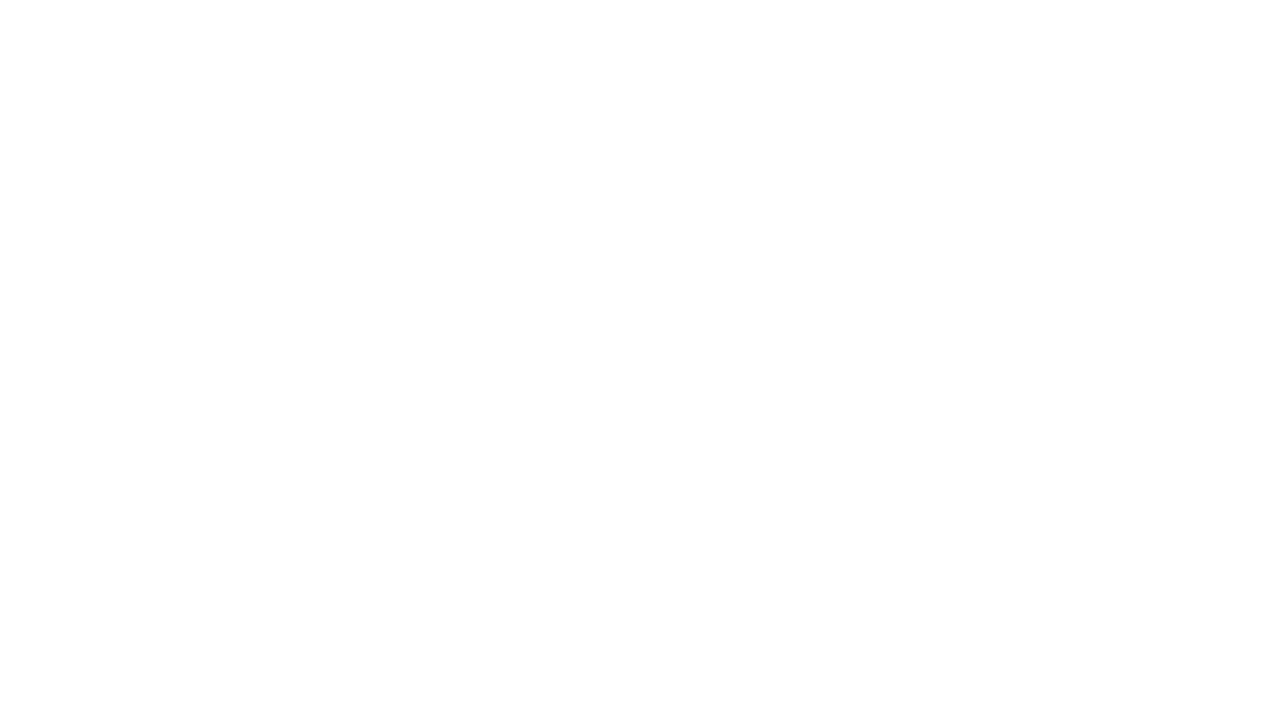

Waited for sign-in page to fully load
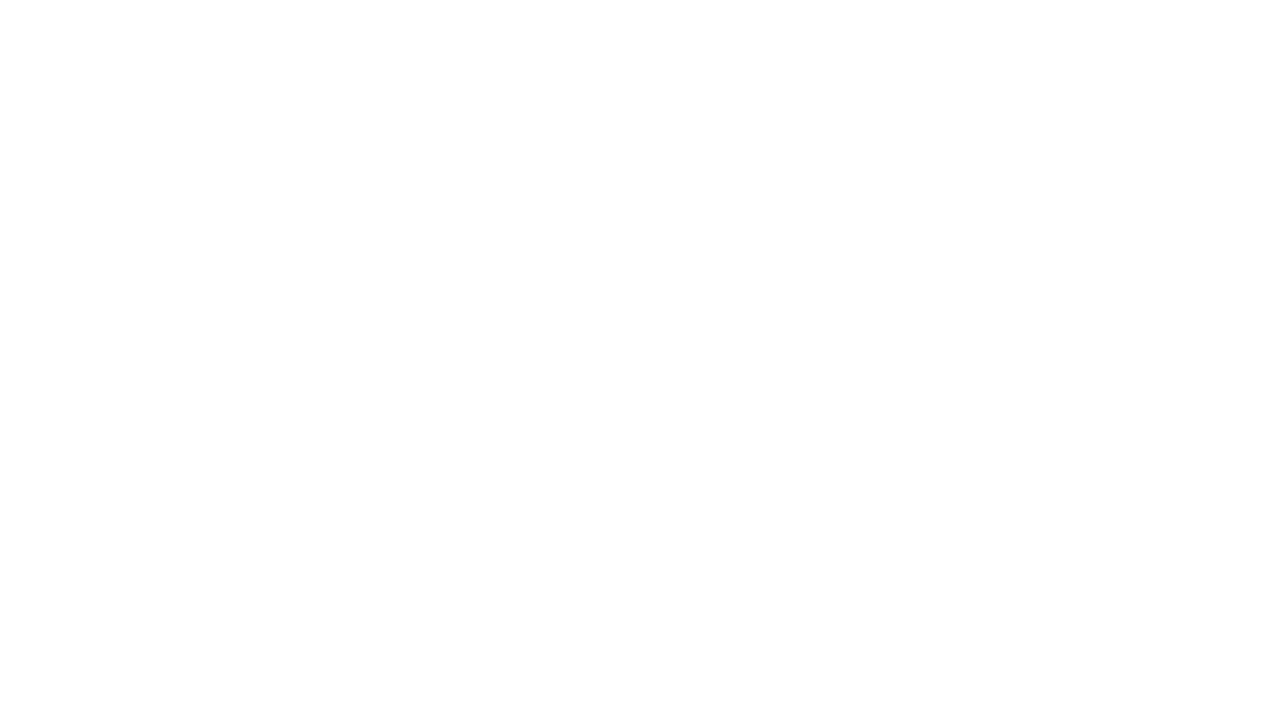

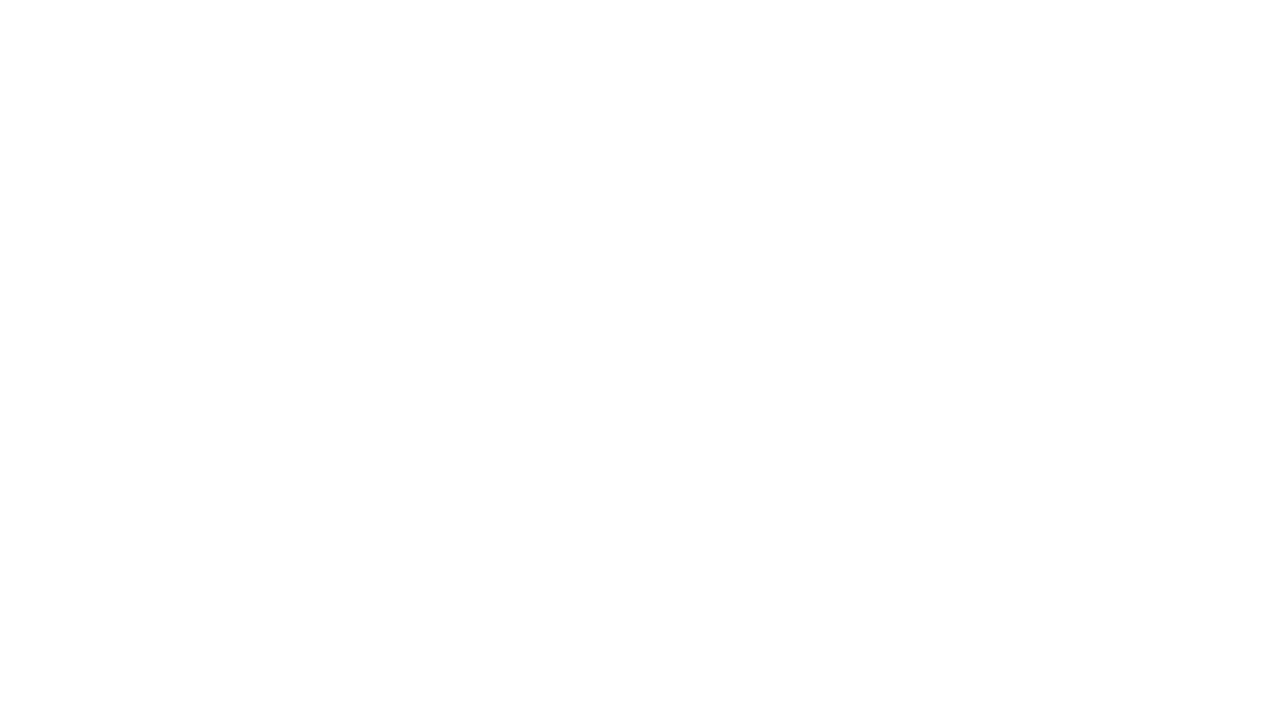